Tests searching for products and clicking the add to cart button specifically for the Cashews product

Starting URL: https://rahulshettyacademy.com/seleniumPractise/#/

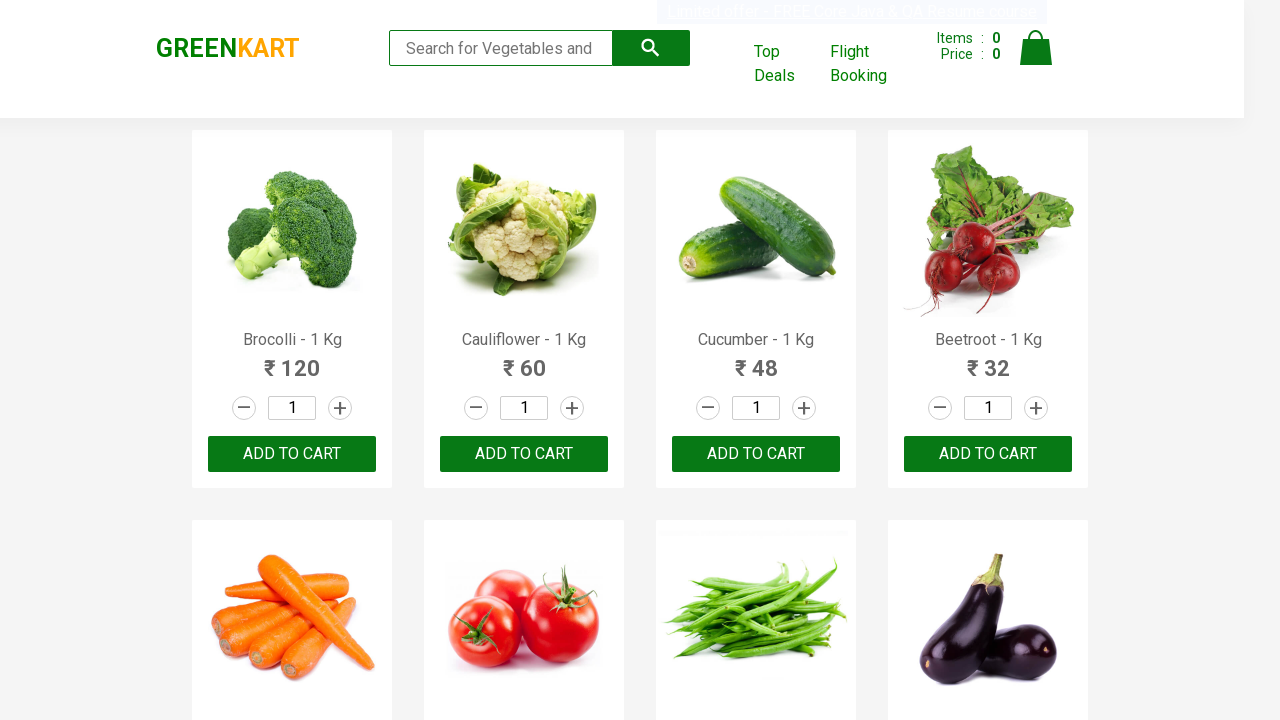

Filled search field with 'ca' to search for products on .search-keyword
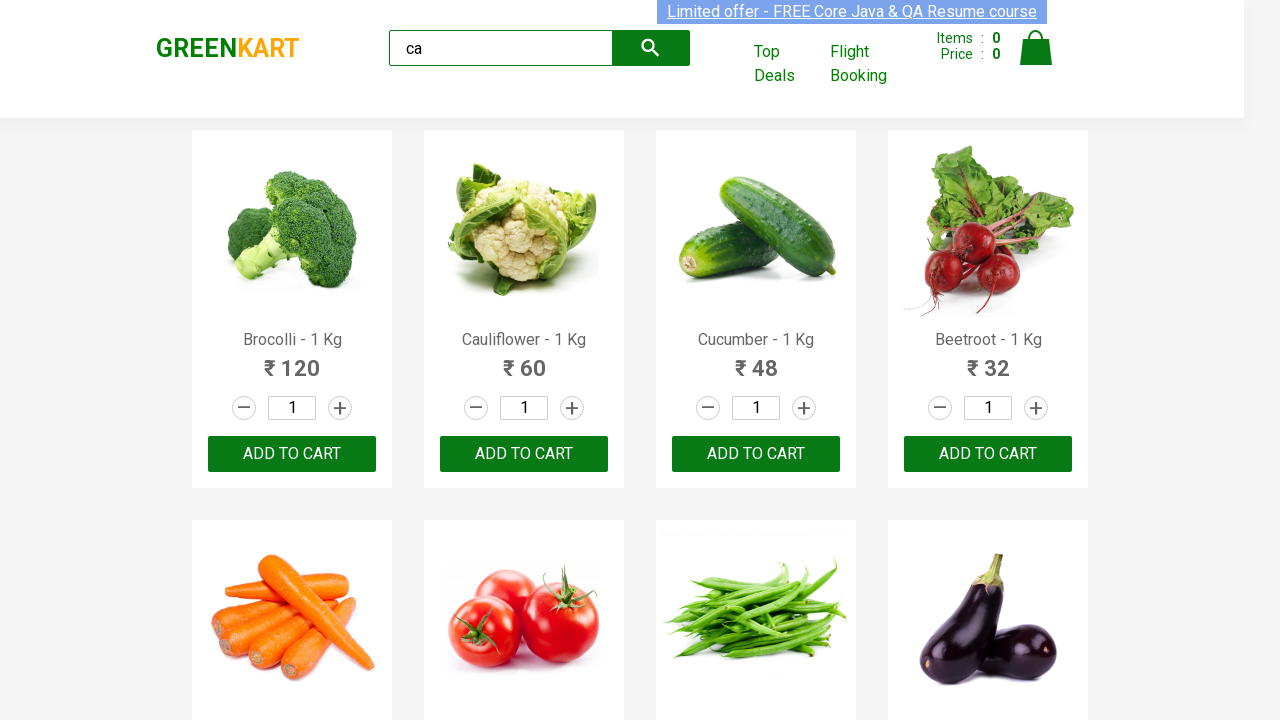

Waited 2 seconds for search results to load
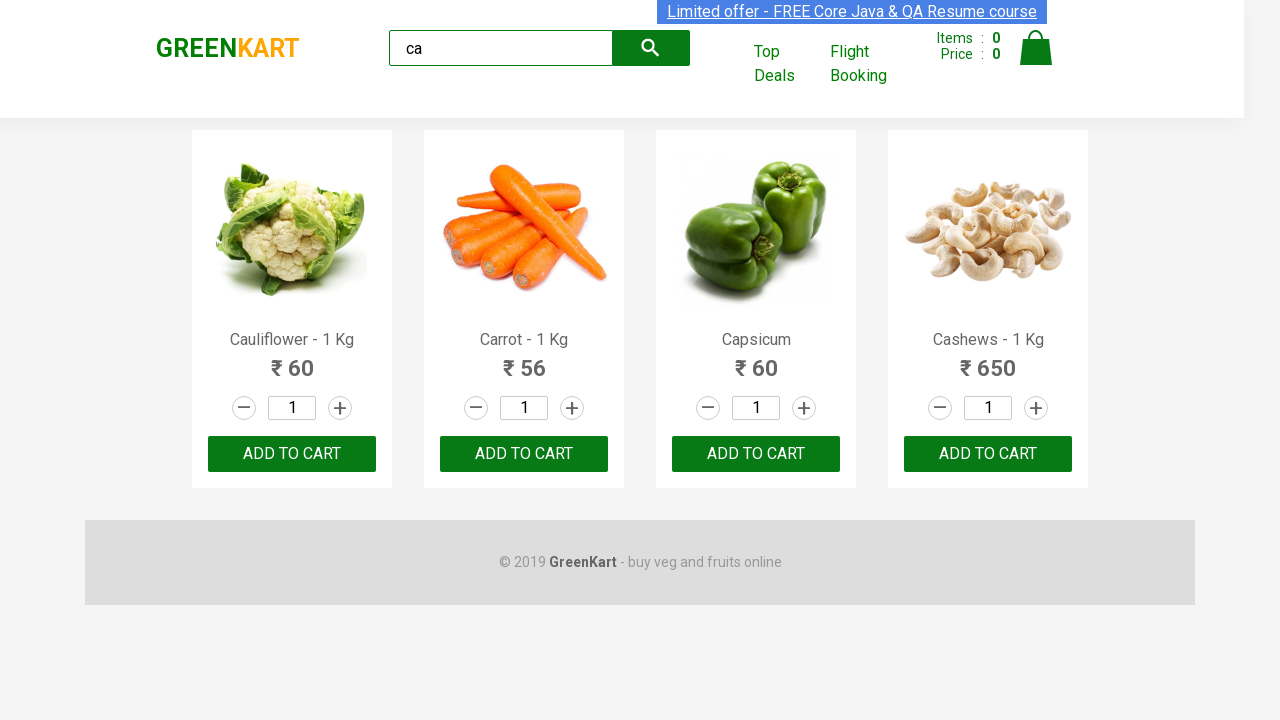

Verified that 4 products are displayed in search results
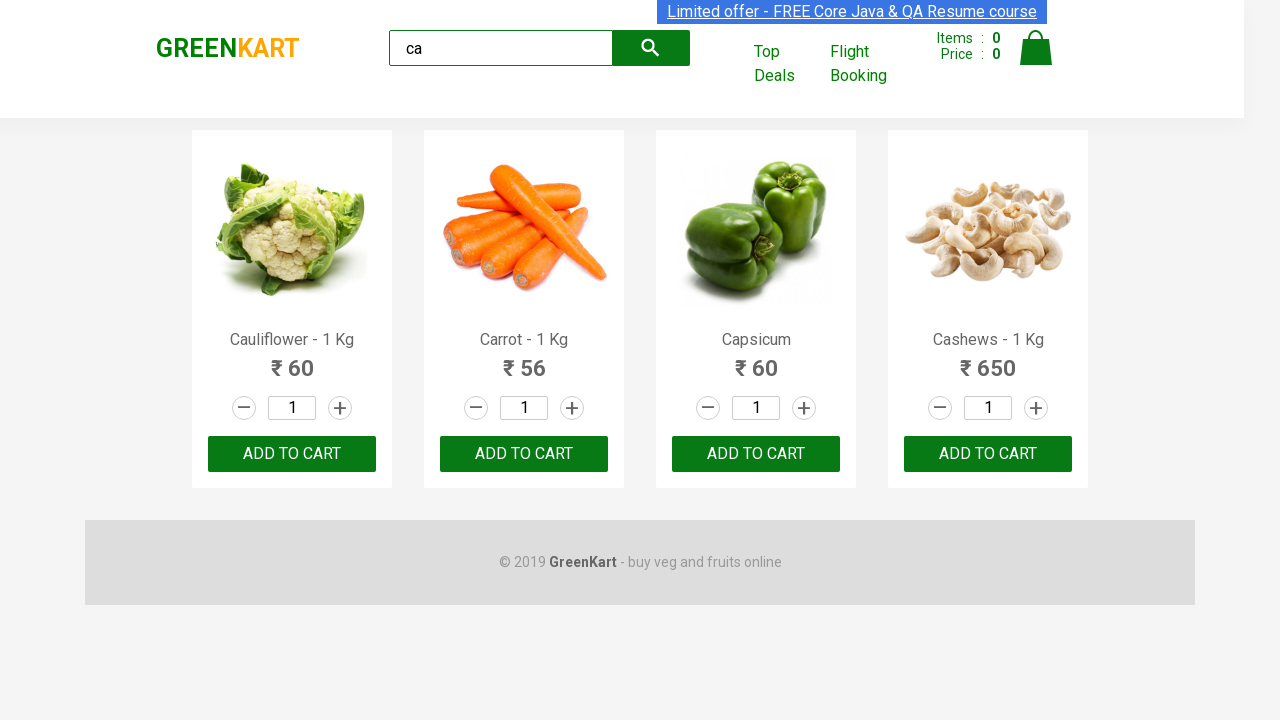

Found Cashews product and clicked add to cart button at (988, 454) on .products .product >> nth=3 >> button[type=button]
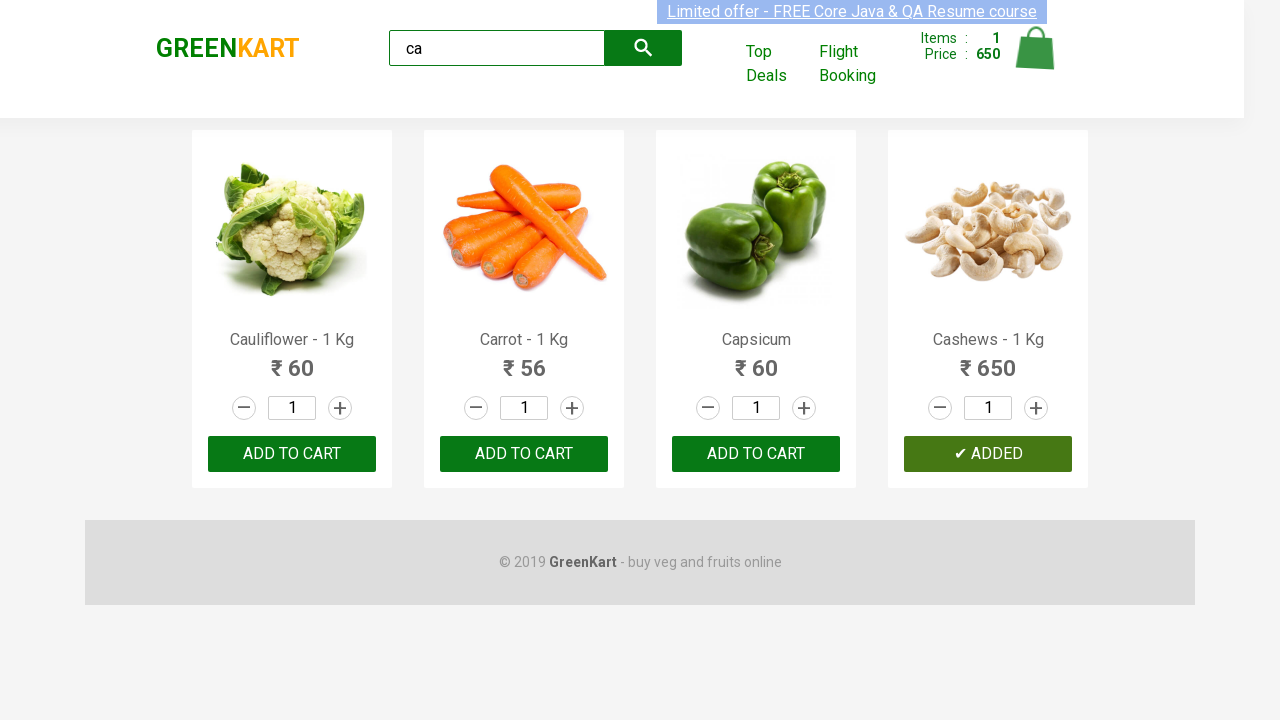

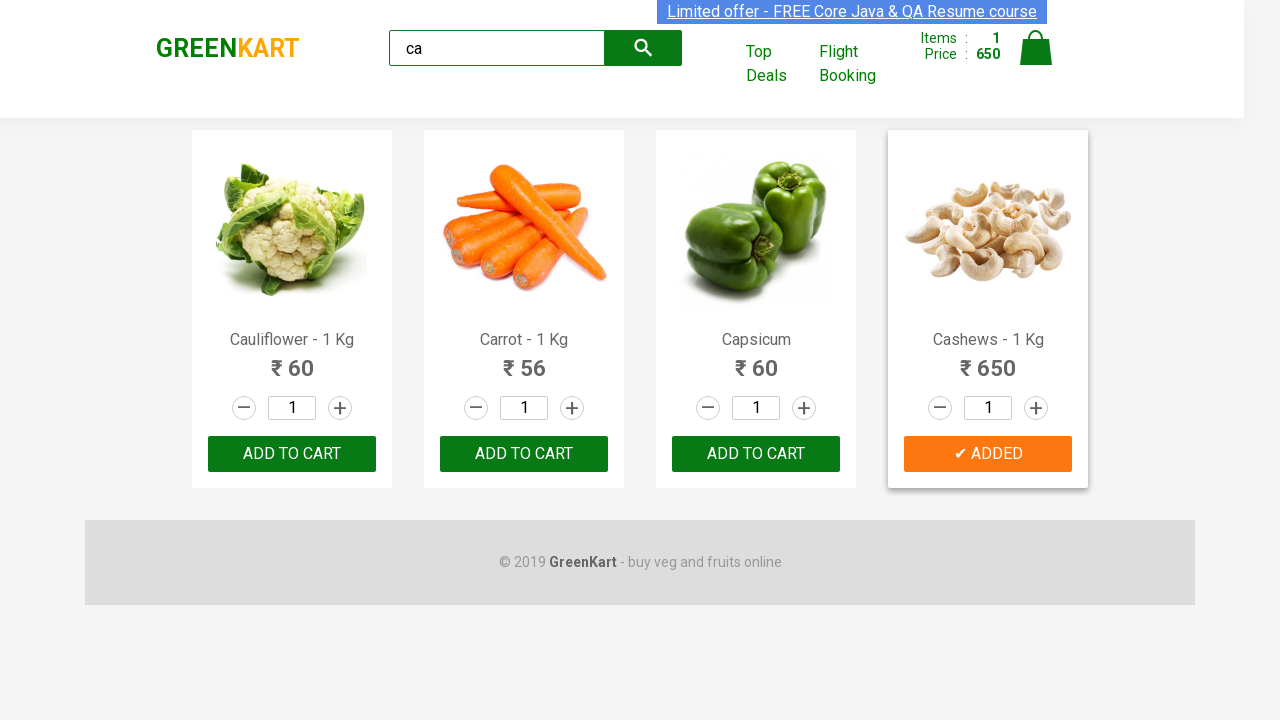